Tests text input functionality by entering text into an input field and clicking a button that updates based on the input

Starting URL: http://uitestingplayground.com/textinput

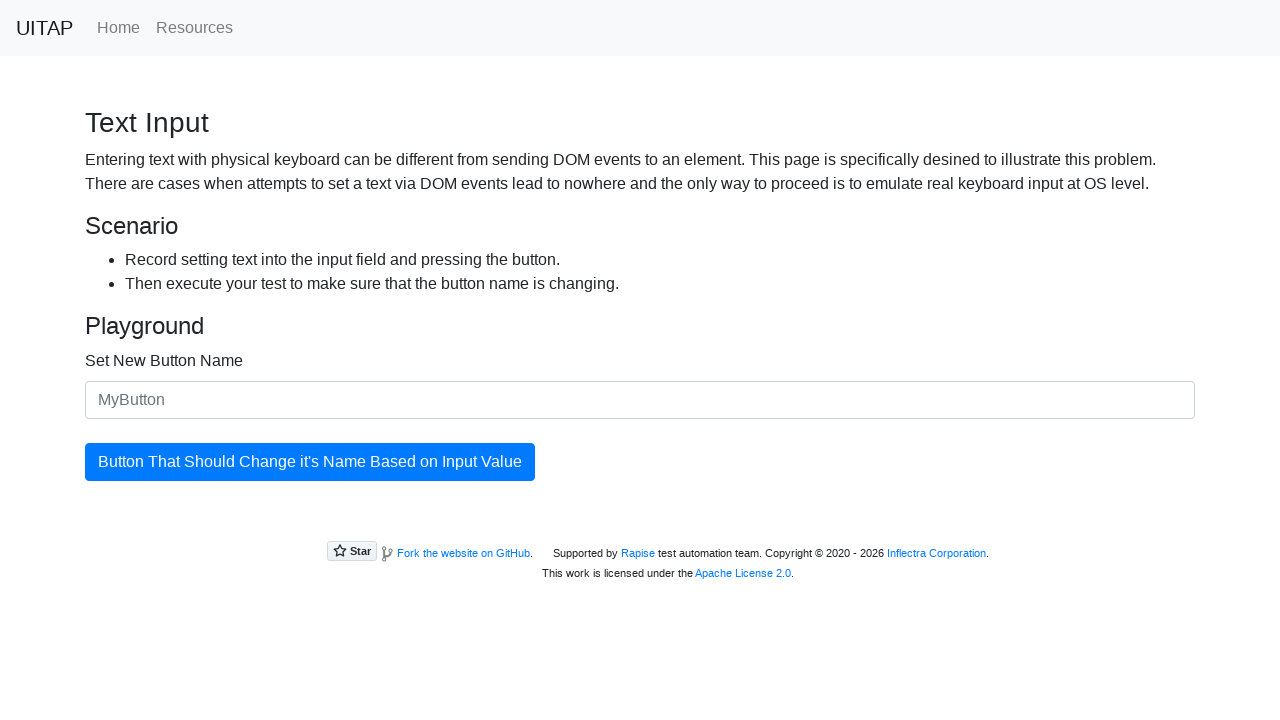

Filled text input field with 'SkyPro' on .form-control
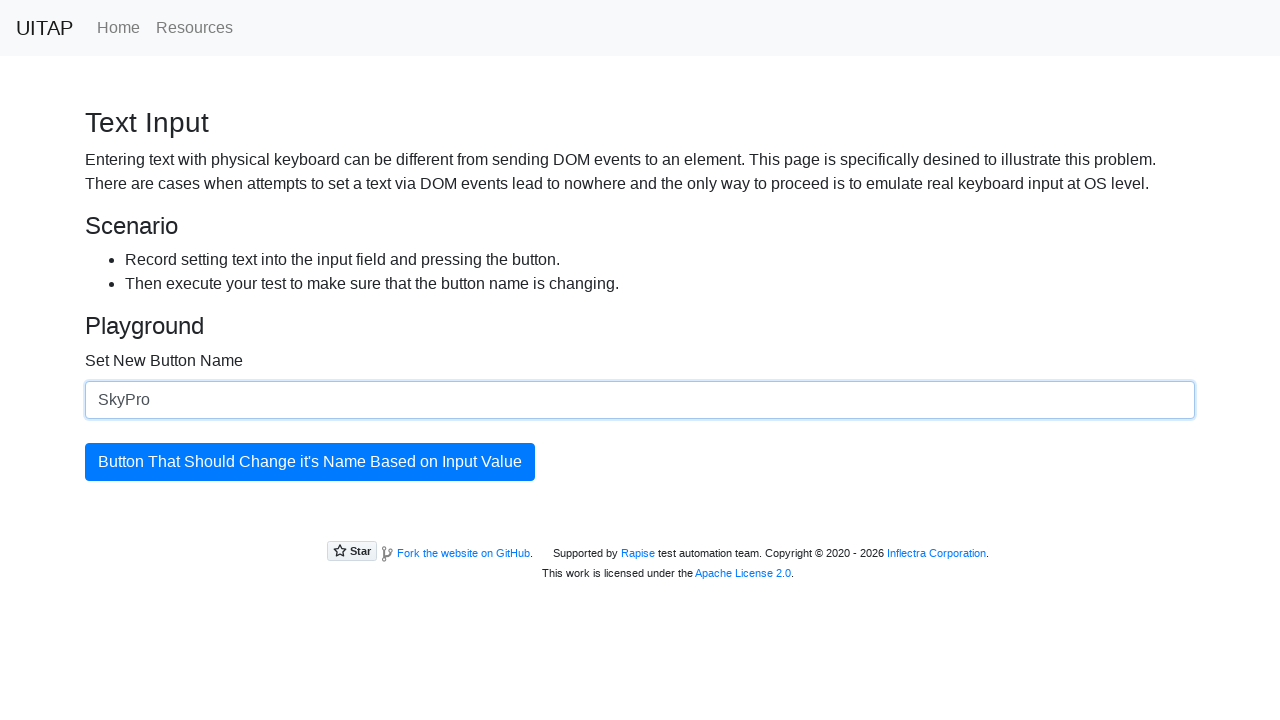

Clicked on the text input field at (640, 400) on .form-control
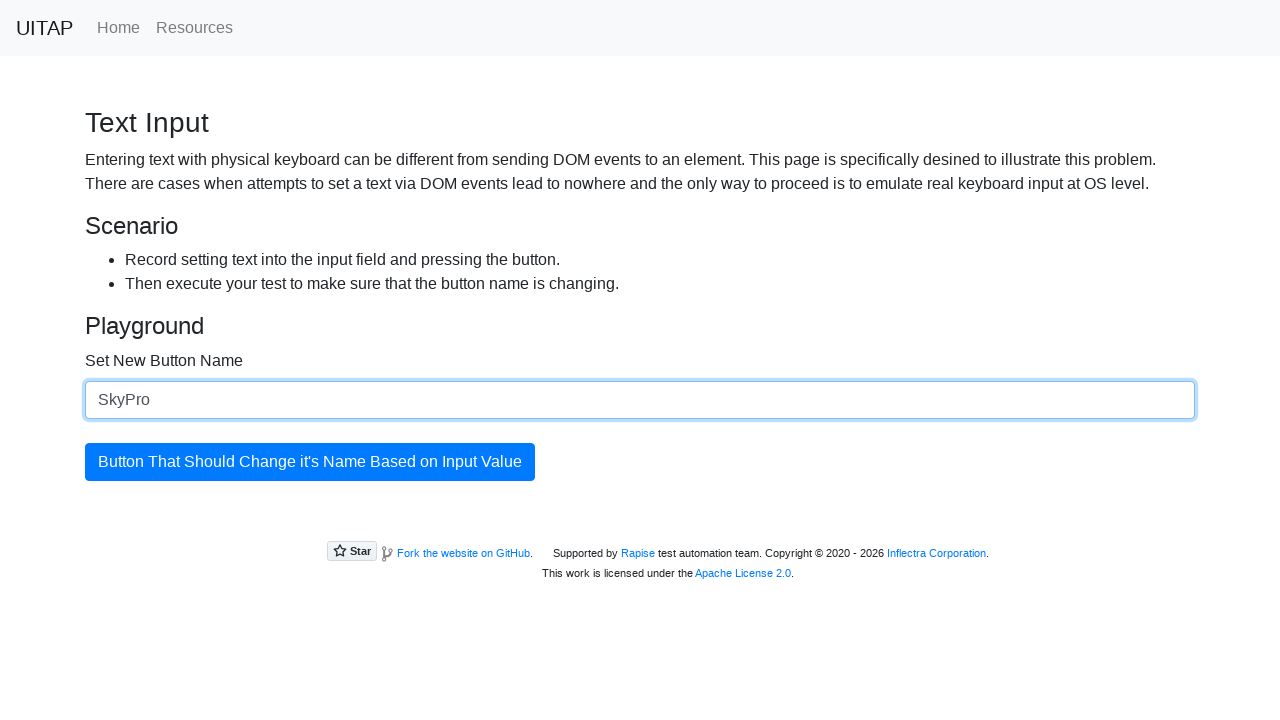

Clicked the update button at (310, 462) on #updatingButton
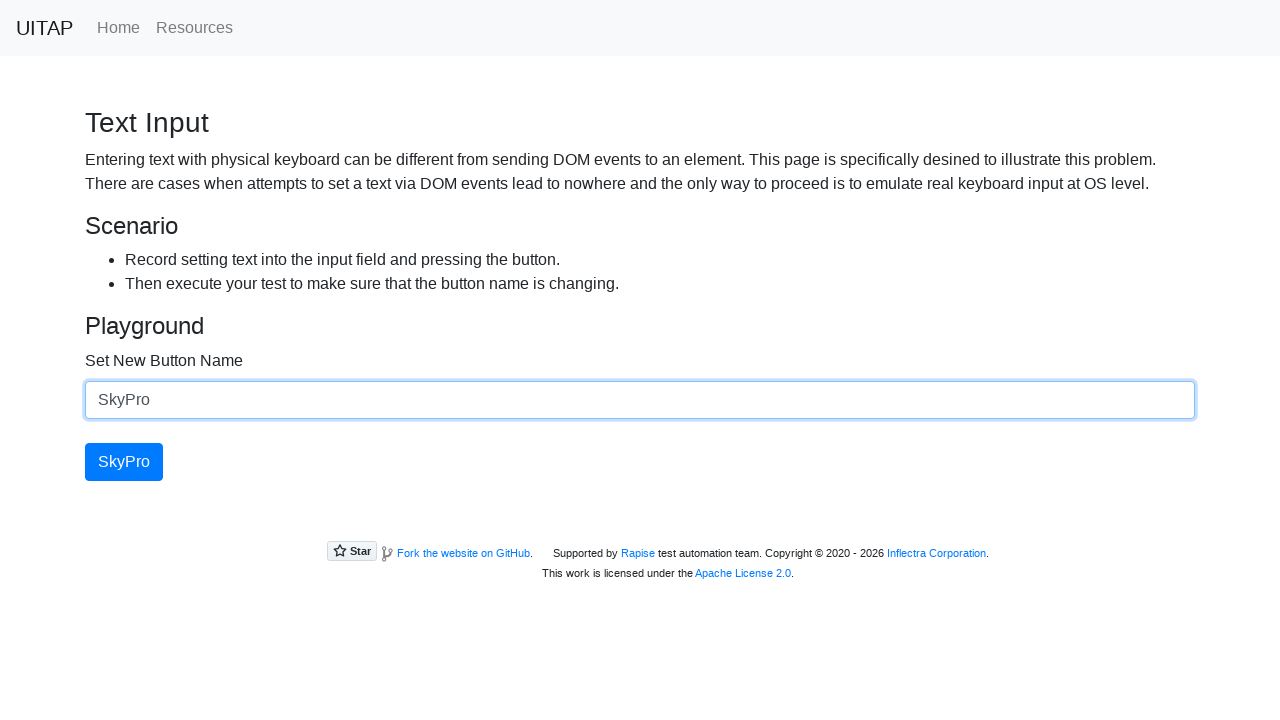

Button text updated based on input
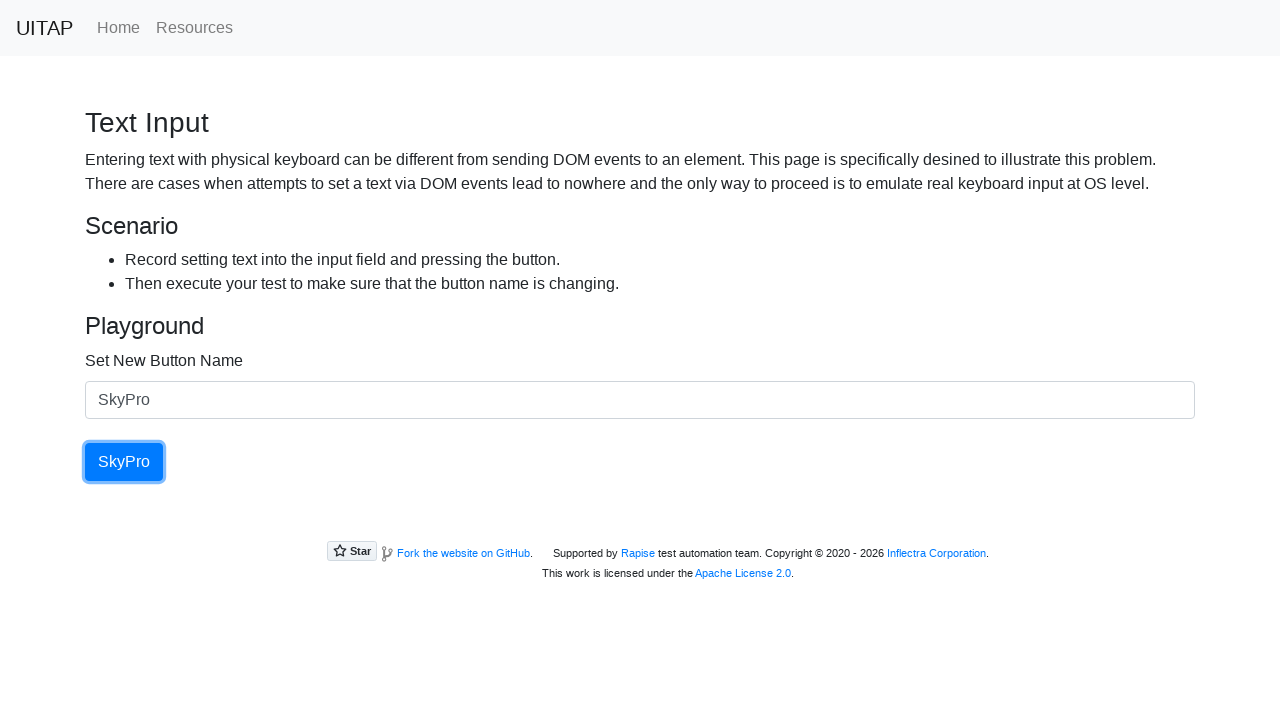

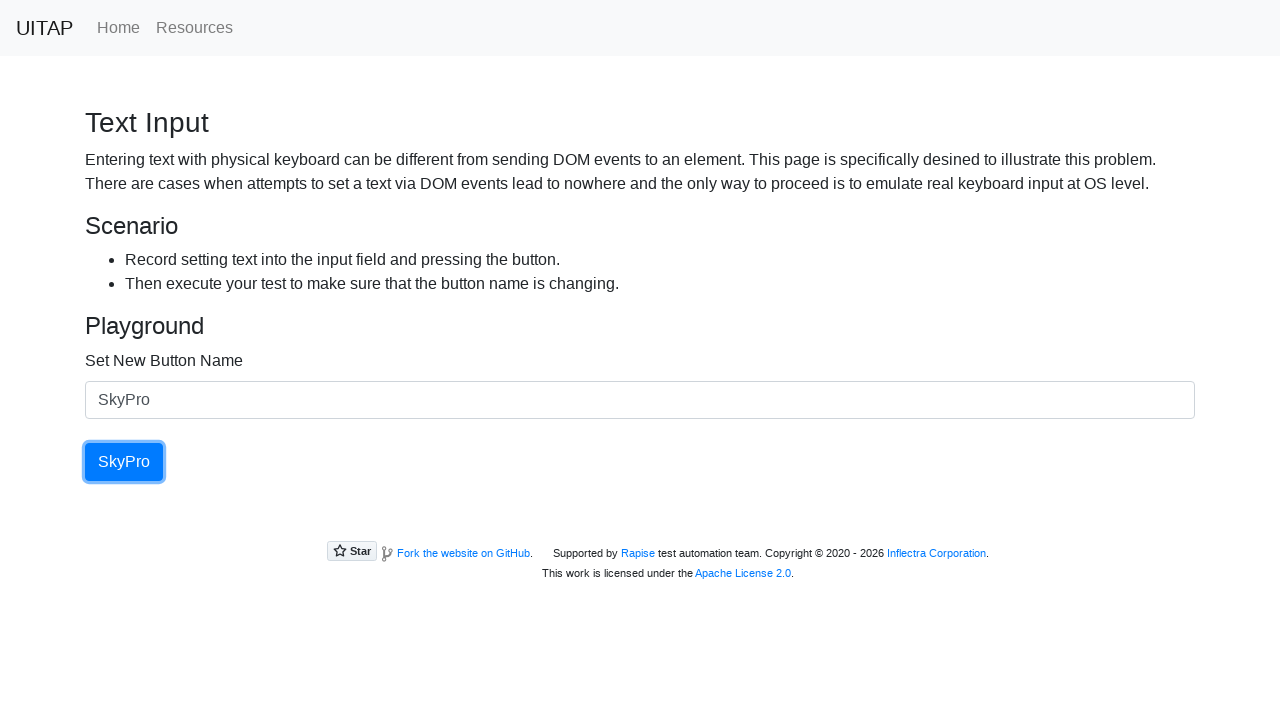